Tests VWO login form error handling by entering invalid credentials and verifying the error message display

Starting URL: https://app.vwo.com/#/login

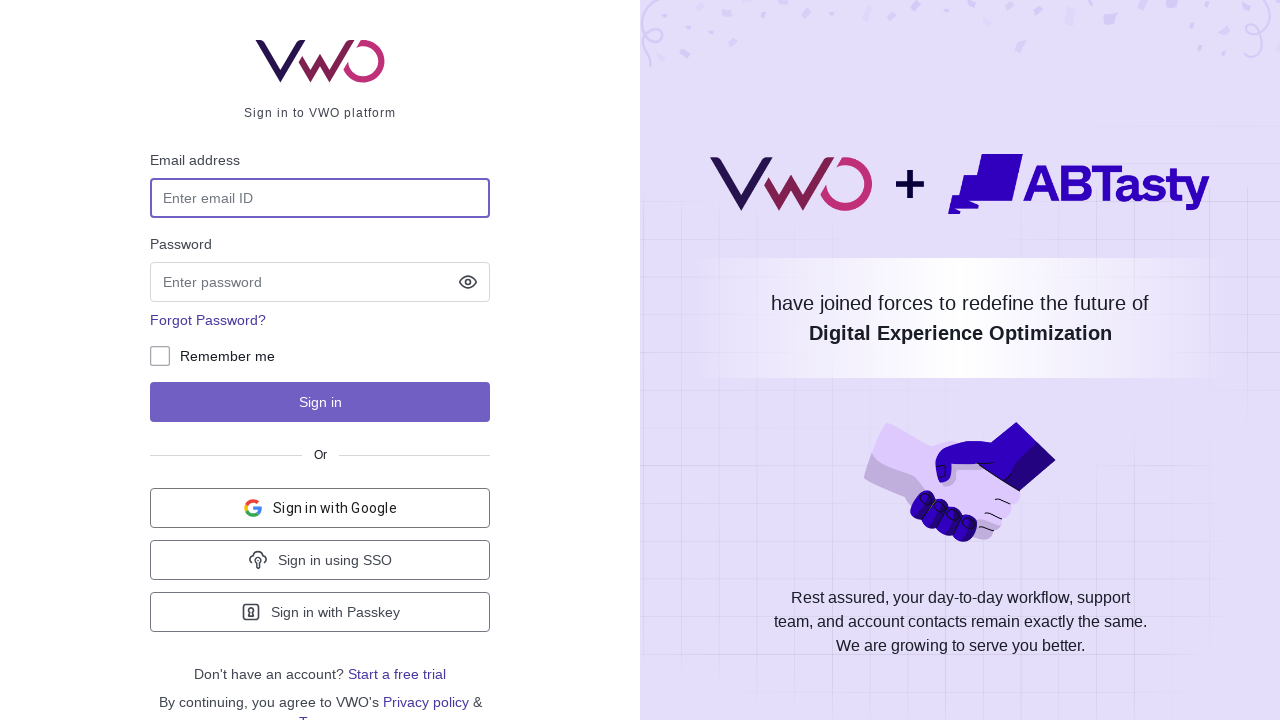

Filled email field with invalid credentials 'abc@gmail.com' on #login-username
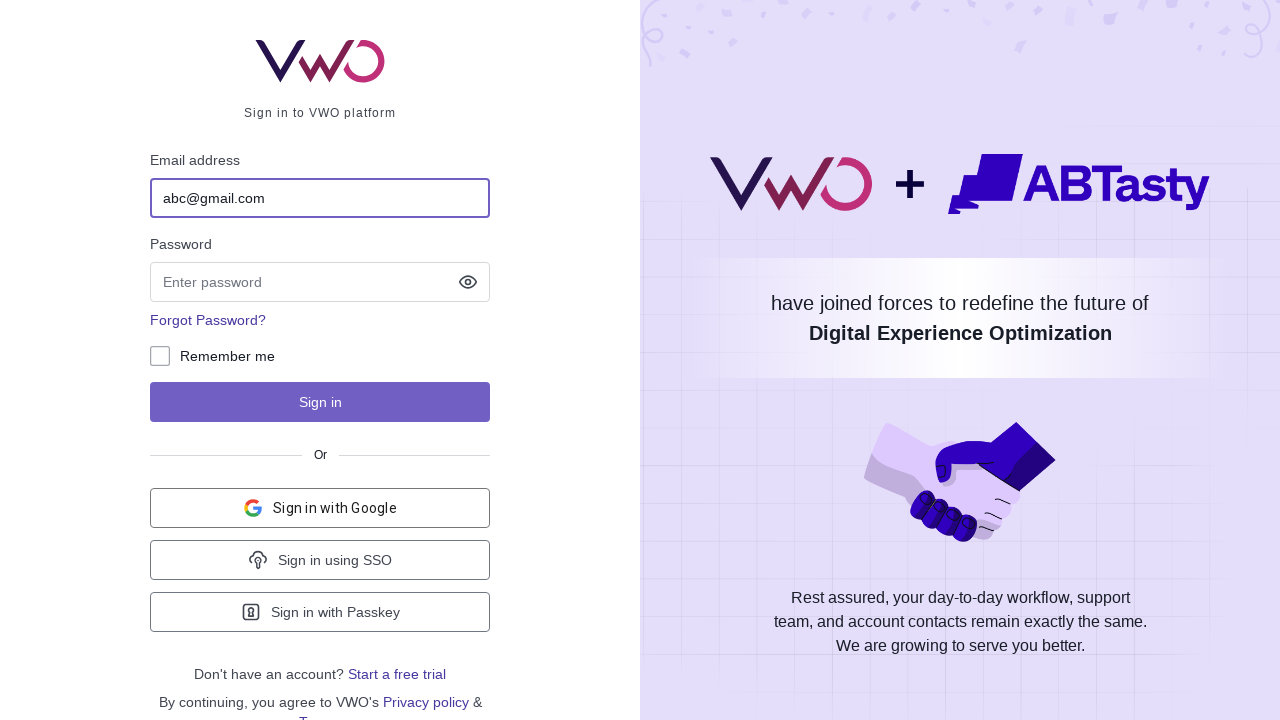

Filled password field with 'password@1234' on input[name='password']
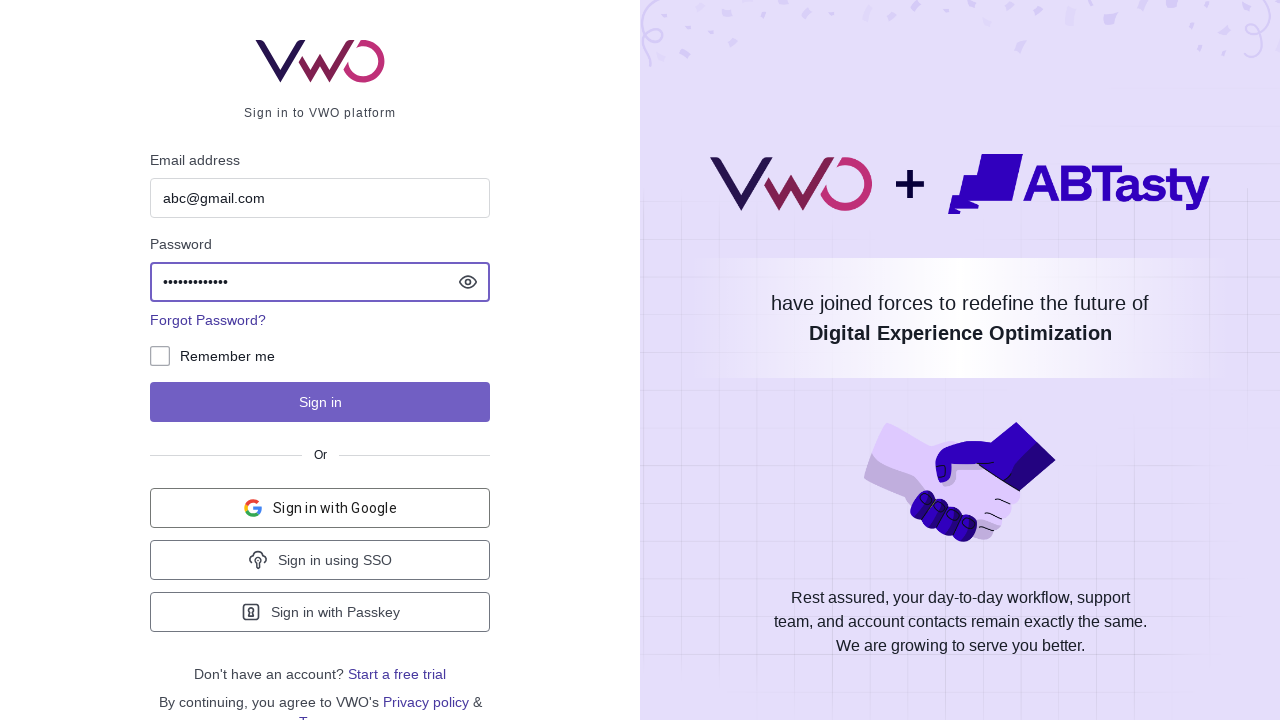

Clicked login button to submit credentials at (320, 402) on #js-login-btn
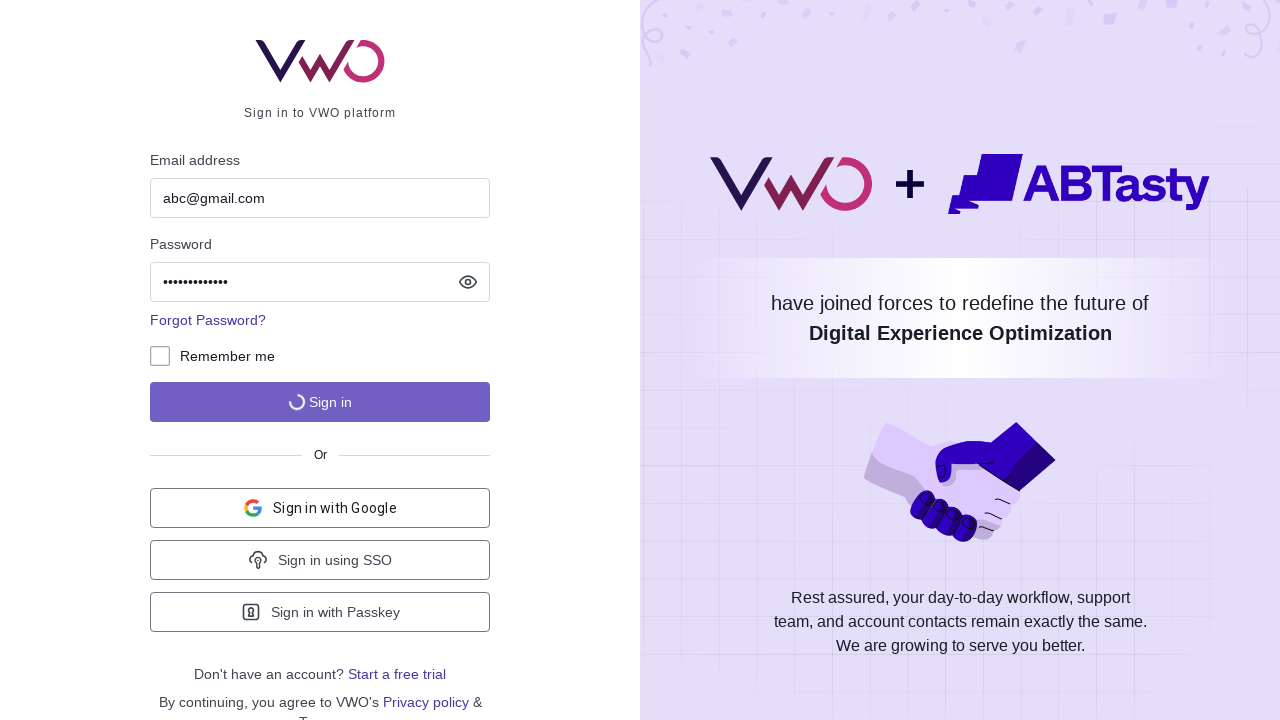

Error message appeared on screen
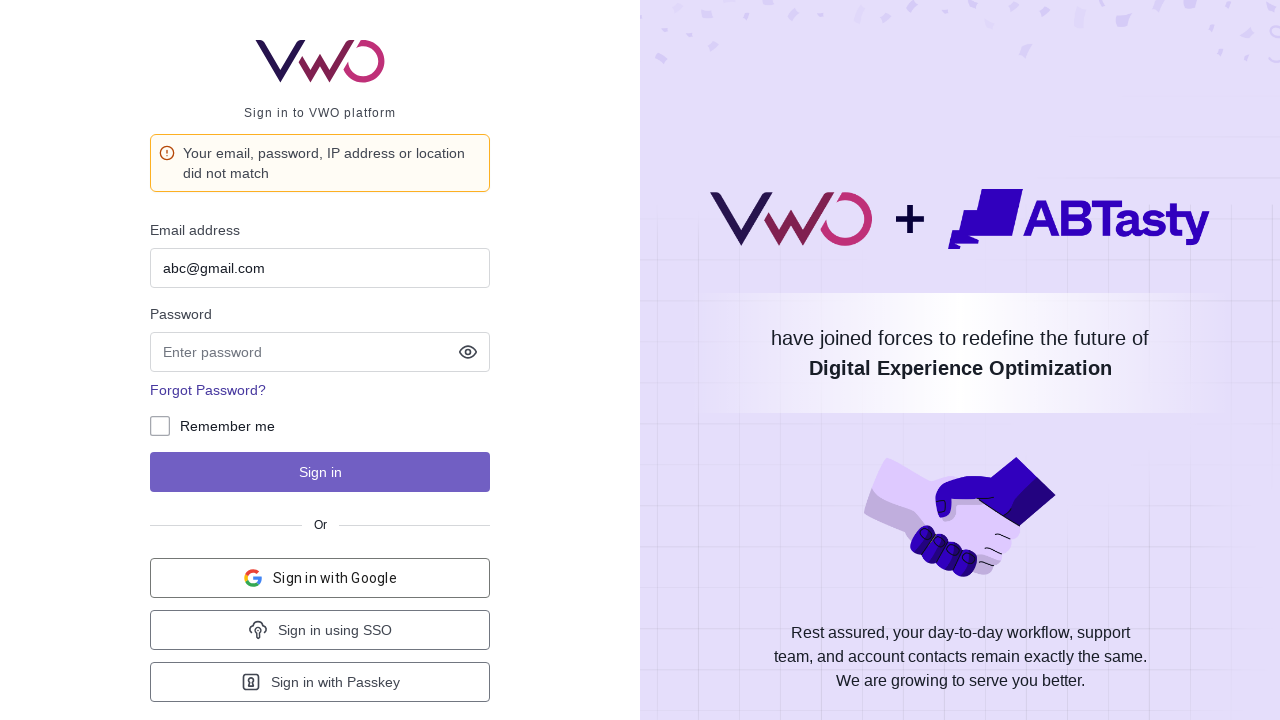

Verified error message text matches expected message
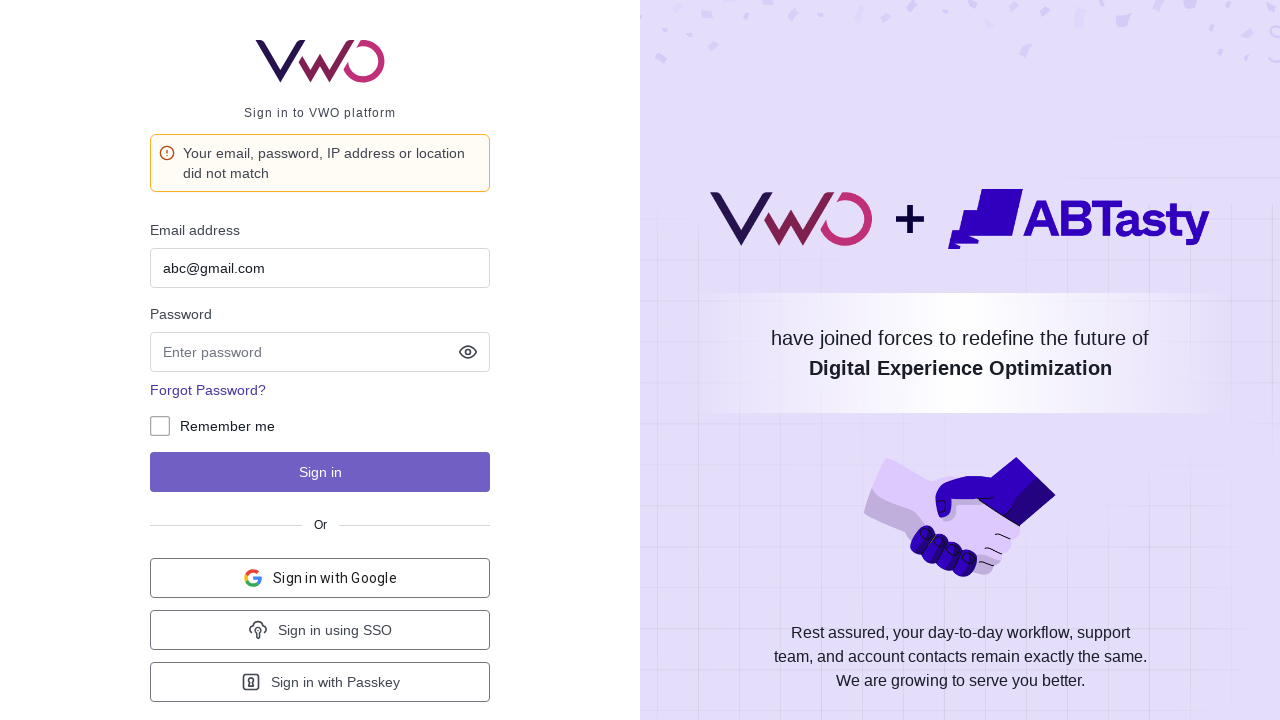

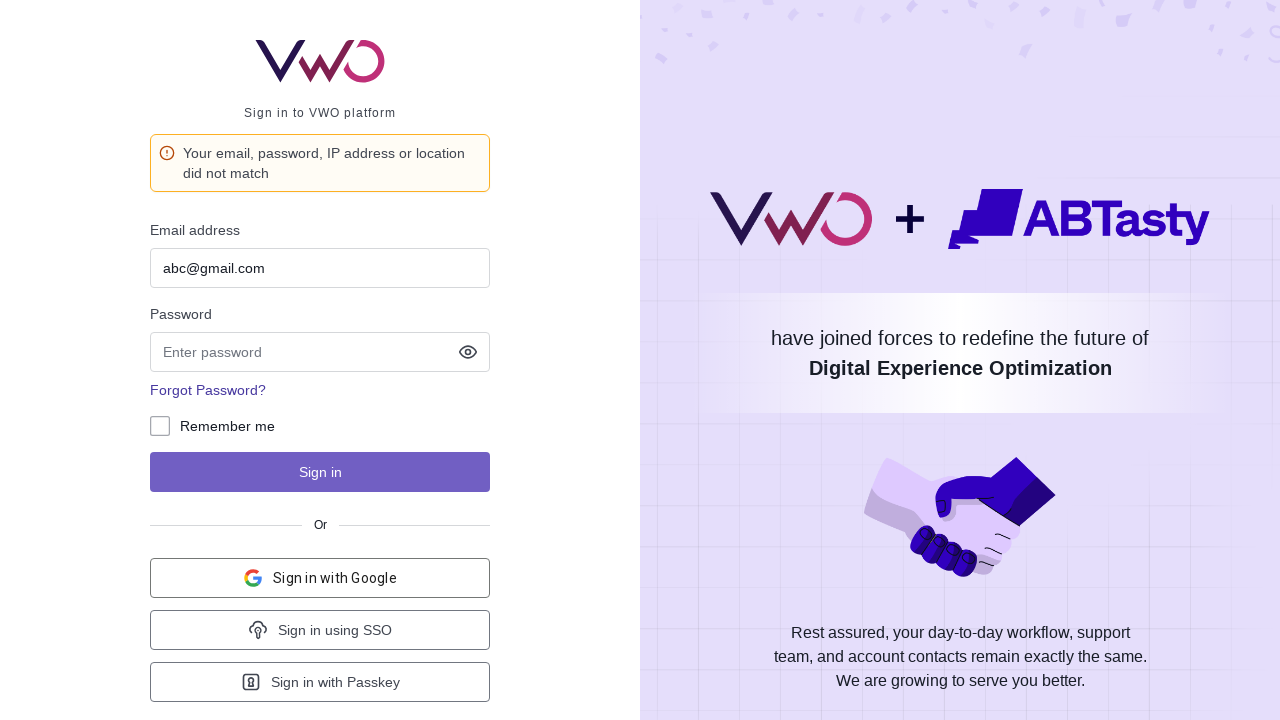